Tests a registration form by filling in personal information fields (first name, last name, email, phone, address) and submitting the form, then verifying successful registration message

Starting URL: http://suninjuly.github.io/registration1.html

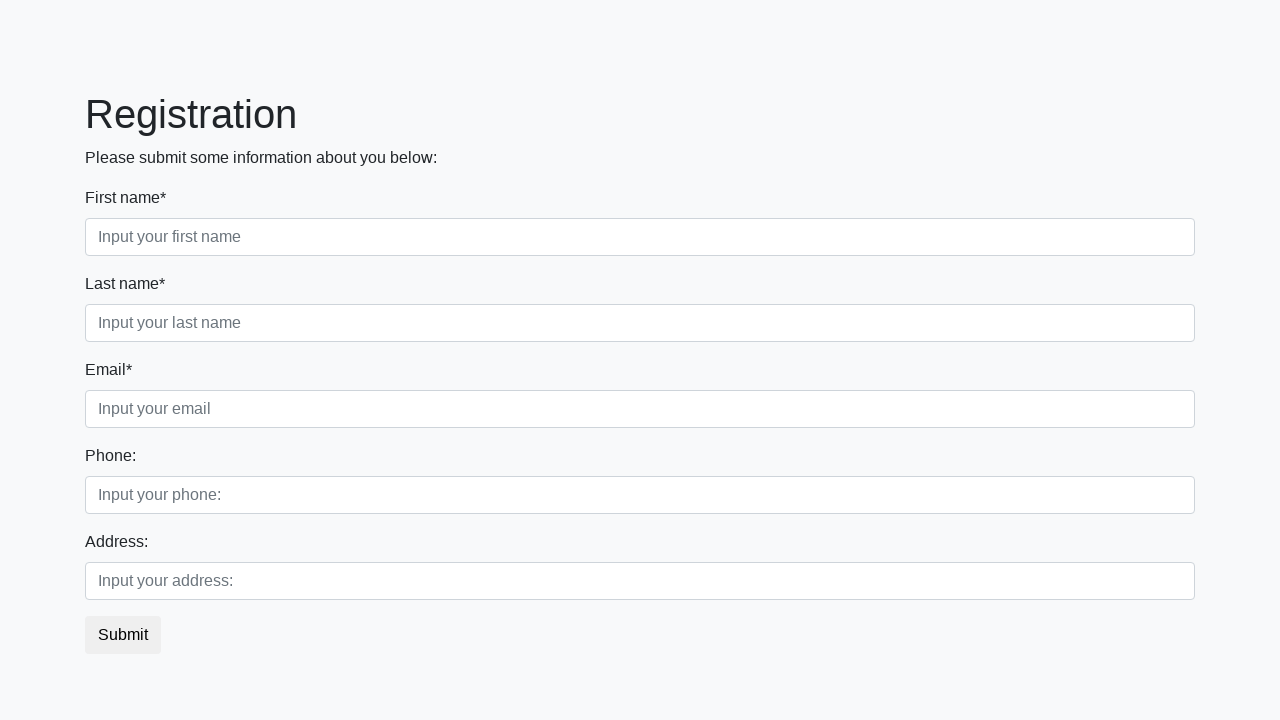

Filled first name field with 'Александр' on div.first_block input.form-control.first
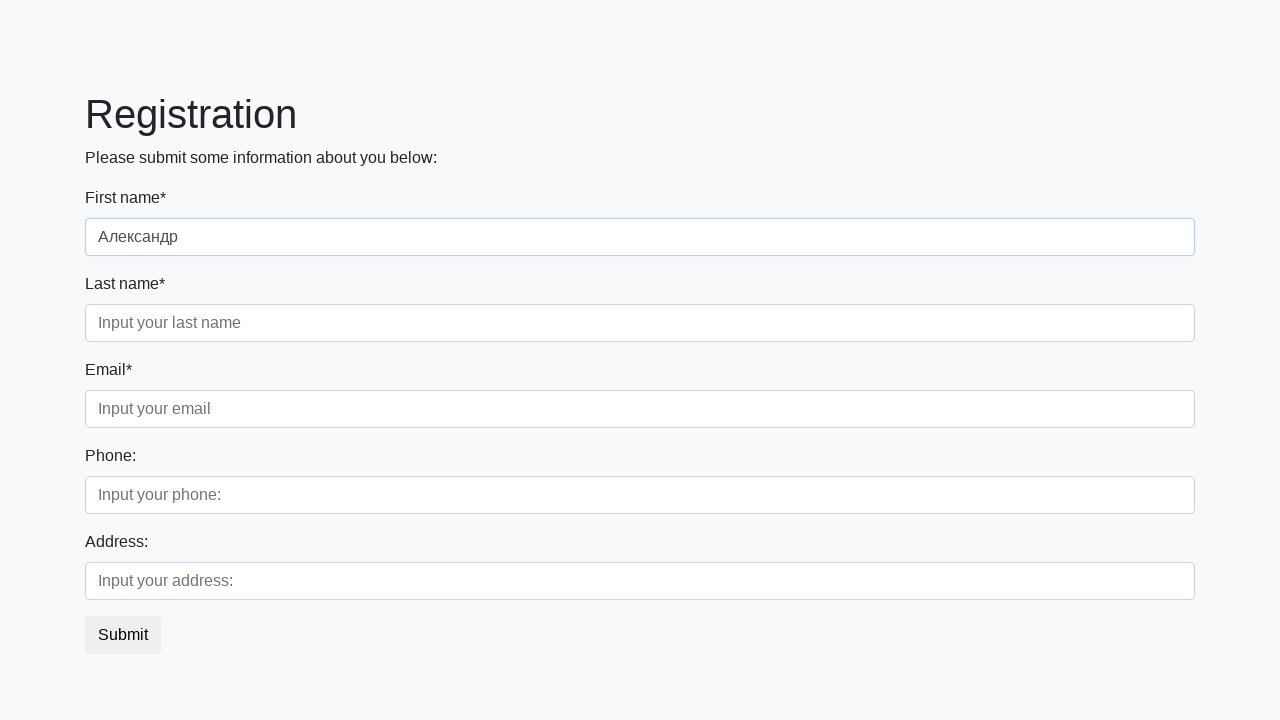

Filled last name field with 'Петров' on div.first_block input.form-control.second
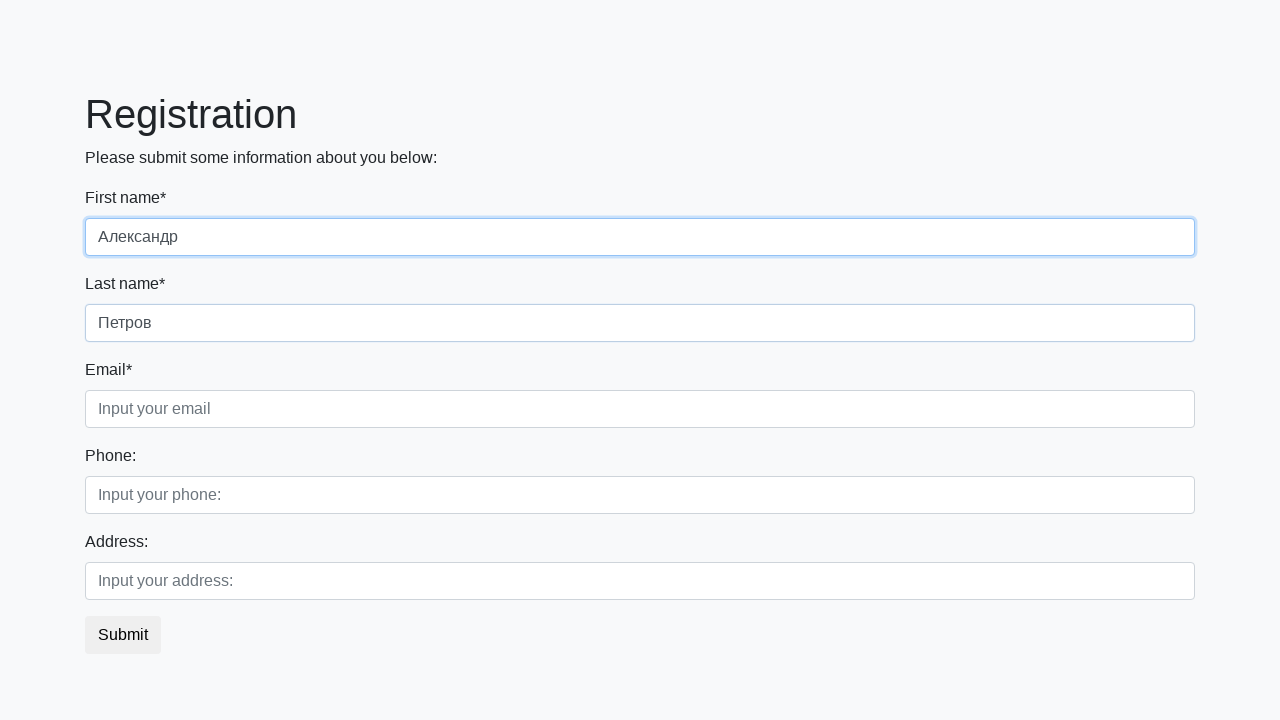

Filled email field with 'alexander.petrov@example.com' on div.first_block input.form-control.third
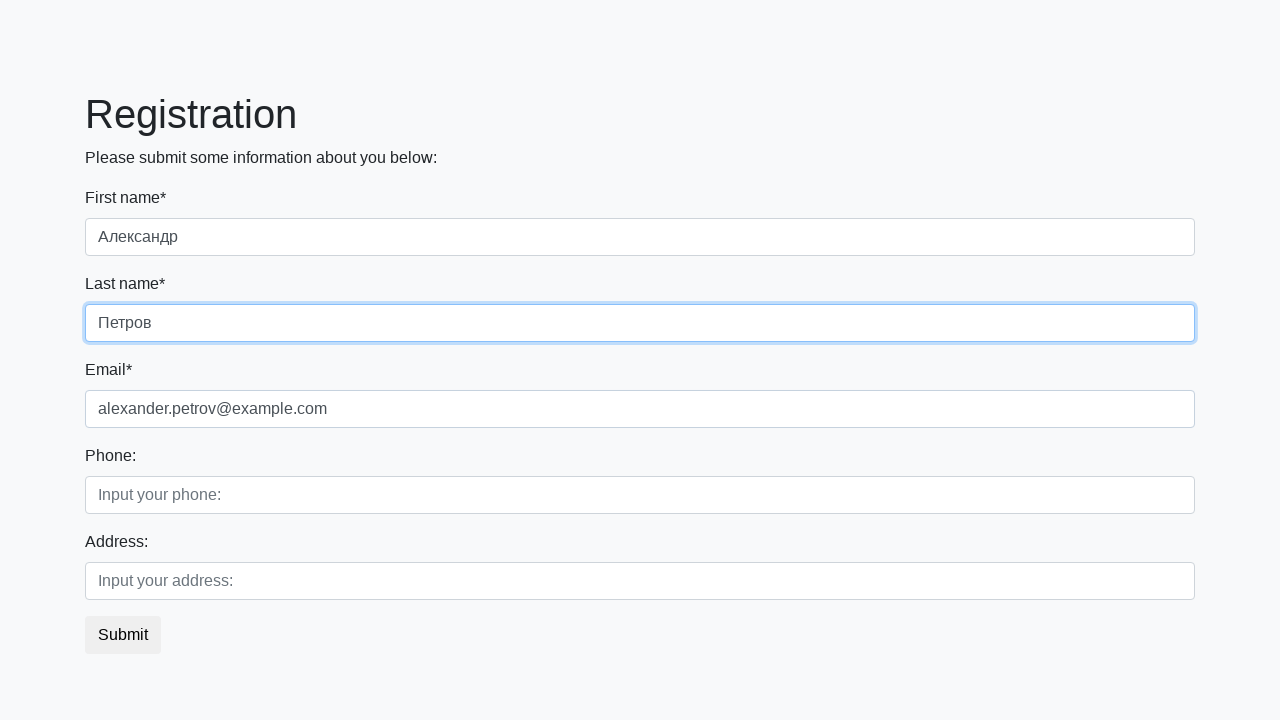

Filled phone field with '+7 (495) 123-45-67' on div.second_block input.form-control.first
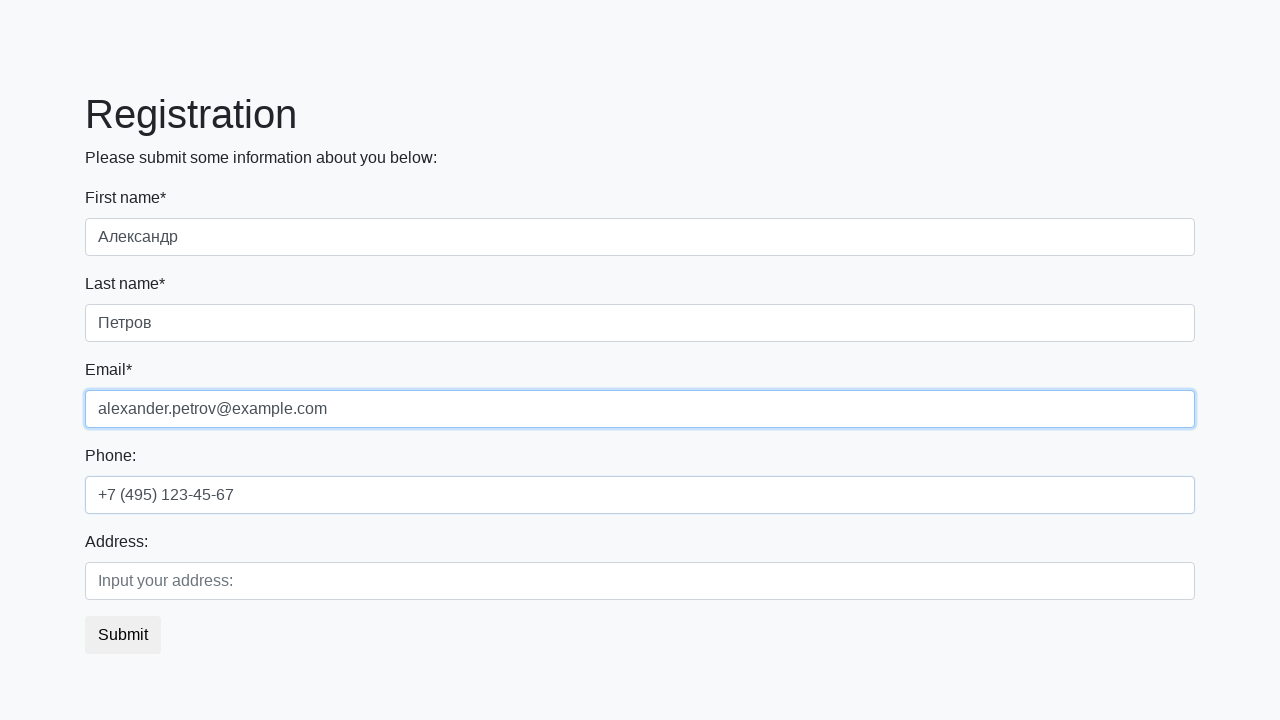

Filled address field with 'ул. Ленина, д. 15, кв. 42' on div.second_block input.form-control.second
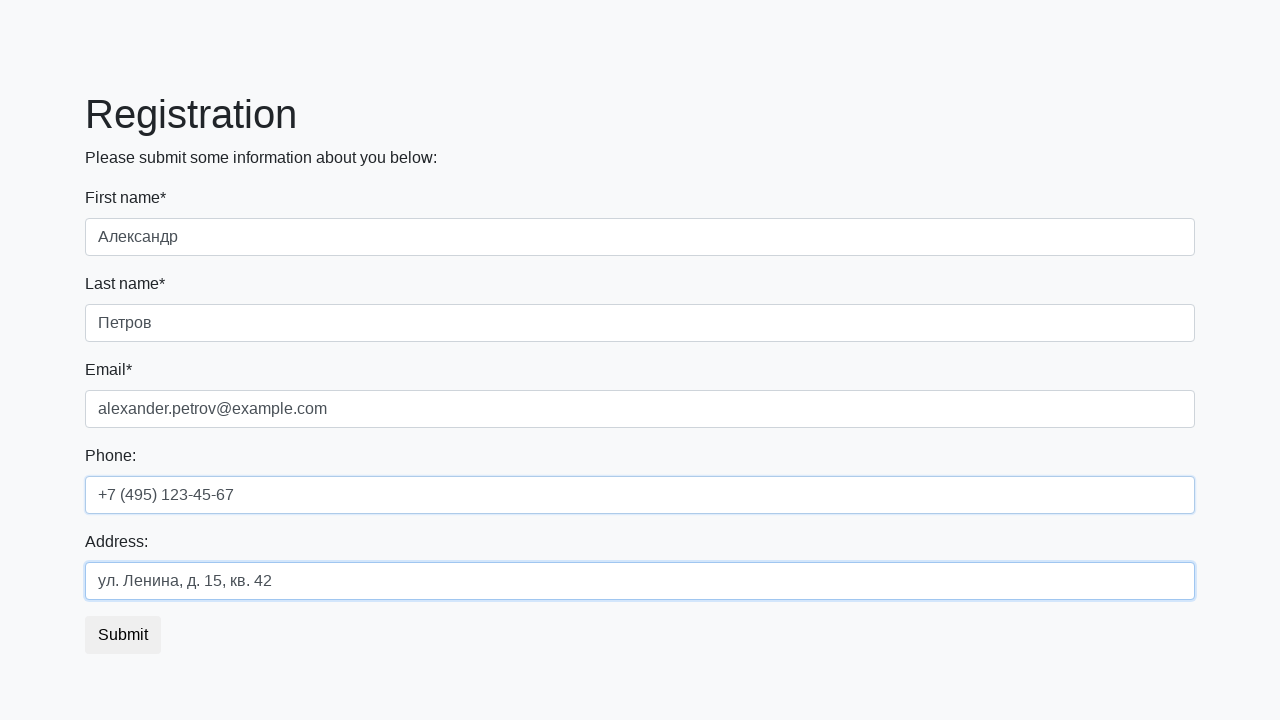

Clicked submit button to register at (123, 635) on button.btn
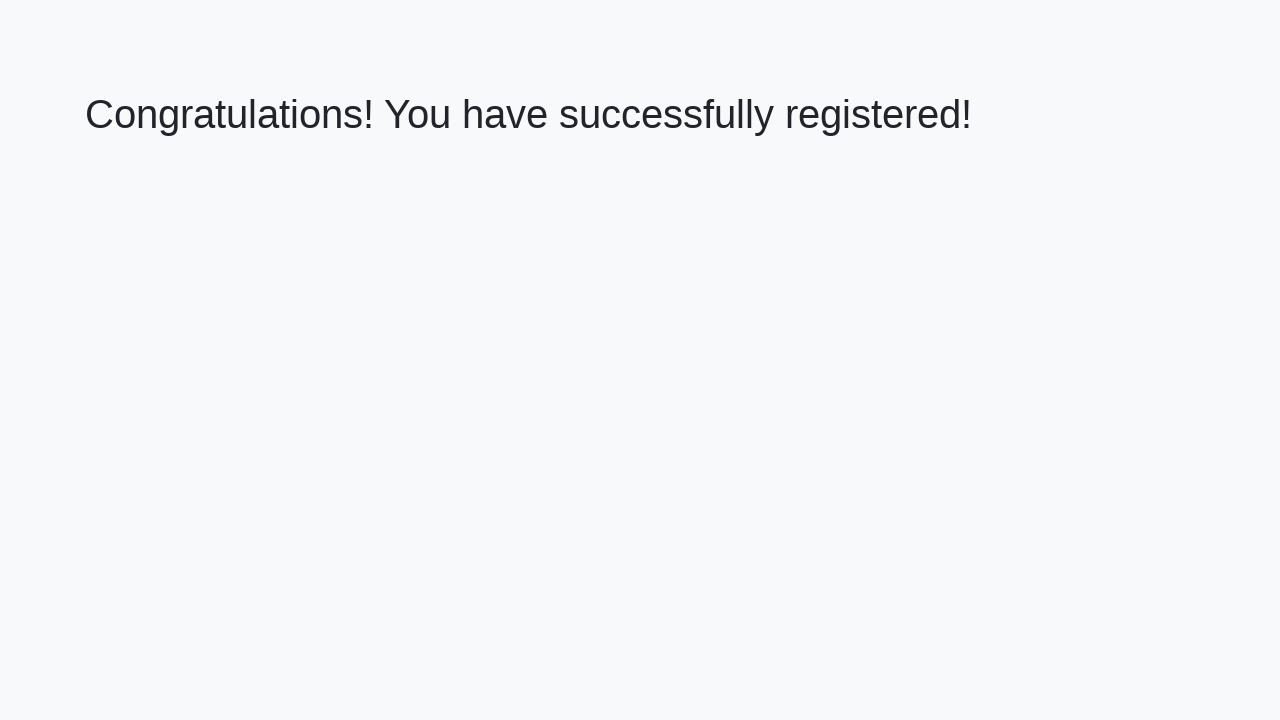

Success message heading loaded
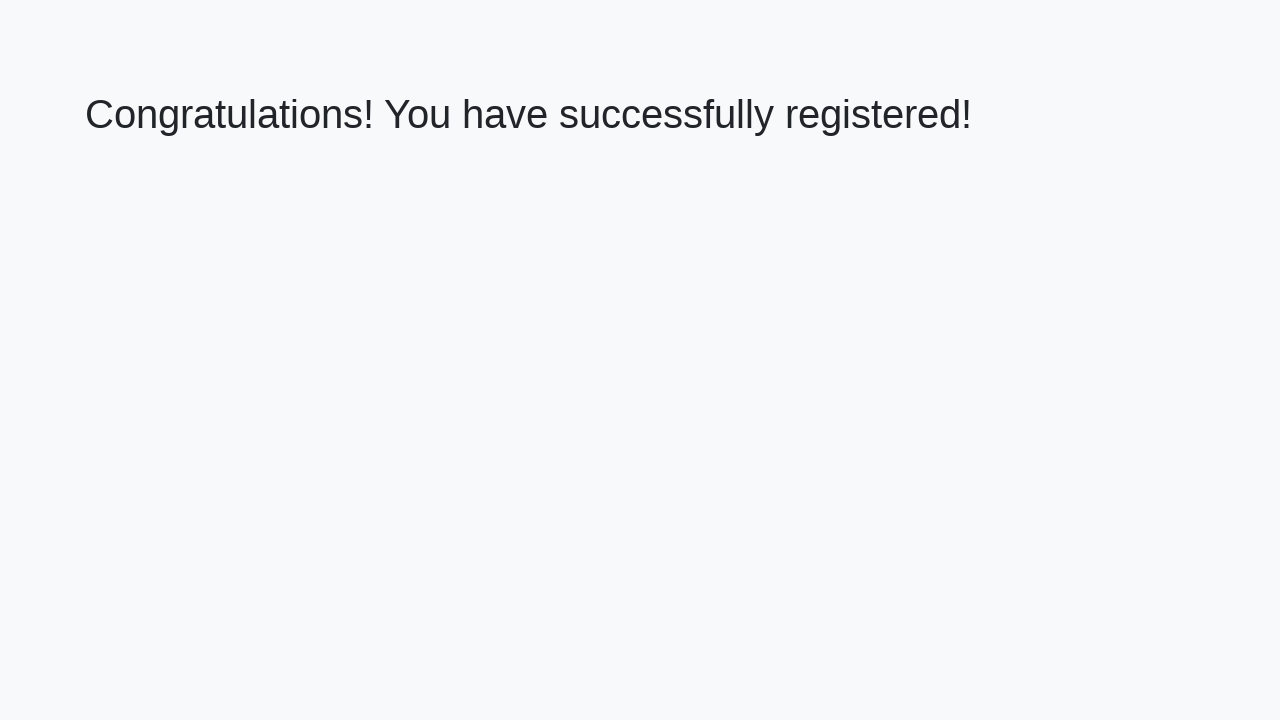

Retrieved success message text
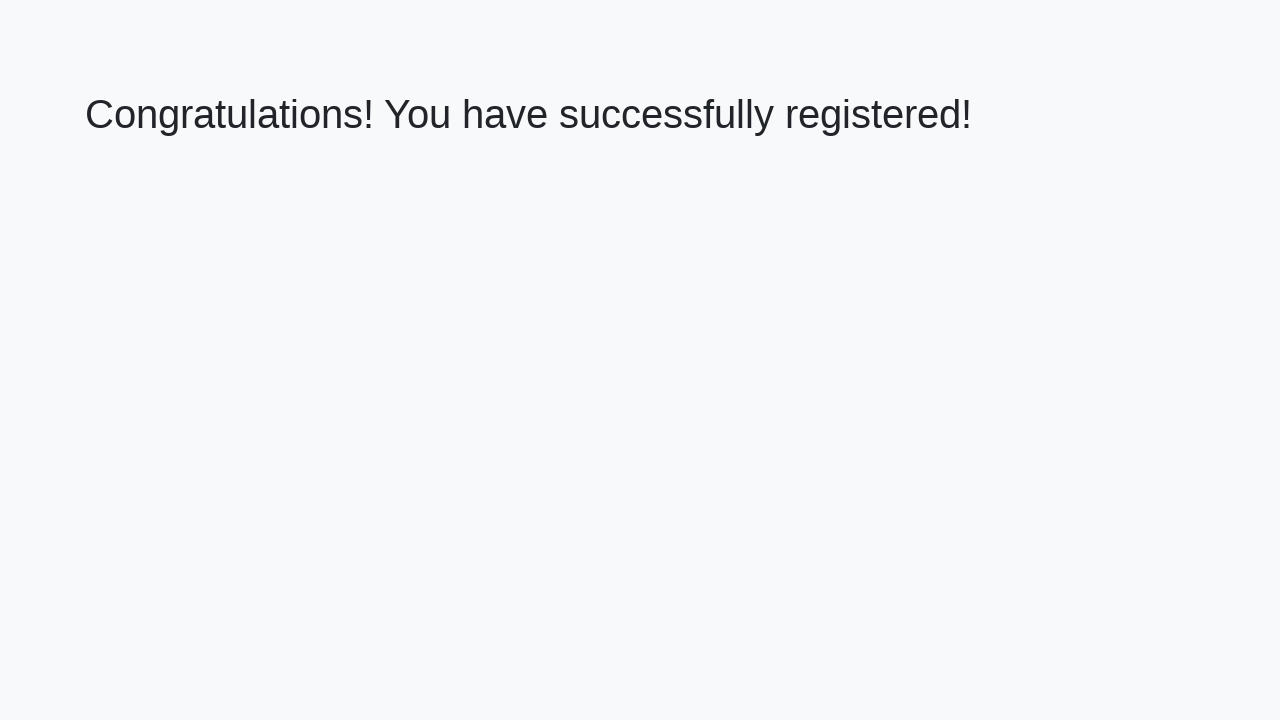

Verified successful registration message
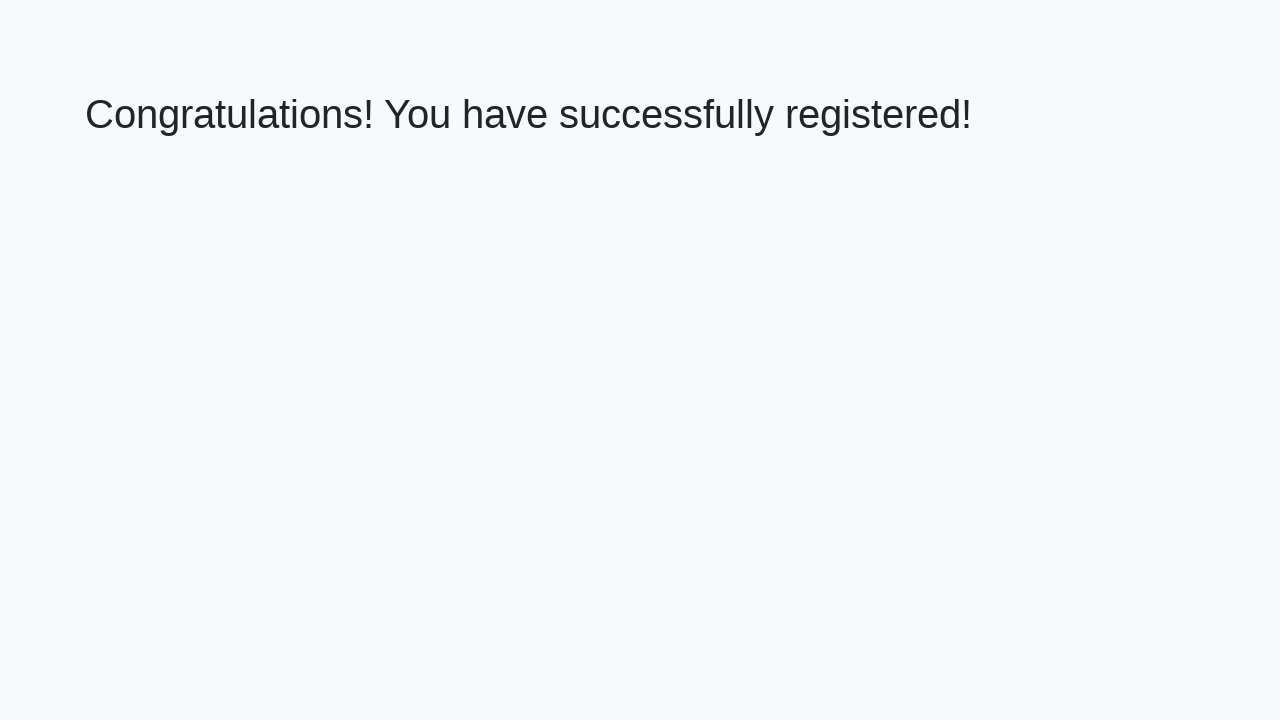

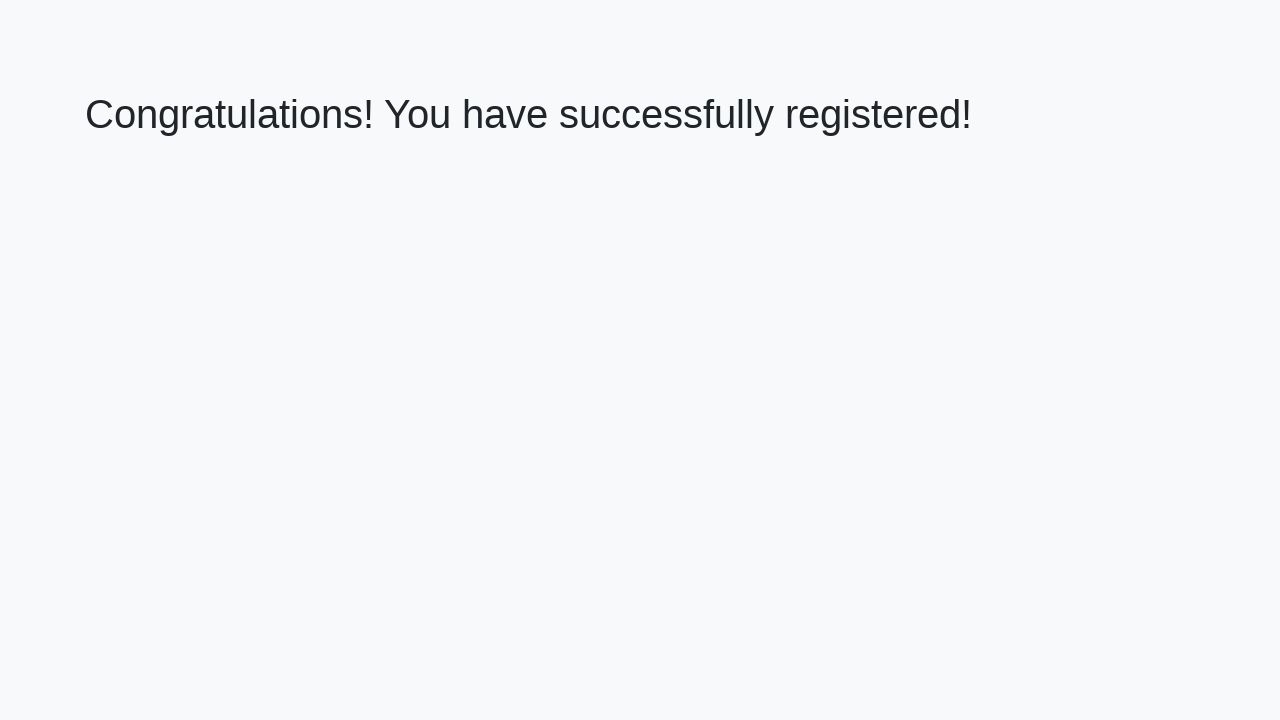